Navigates to Platzi home page

Starting URL: https://platzi.com/home

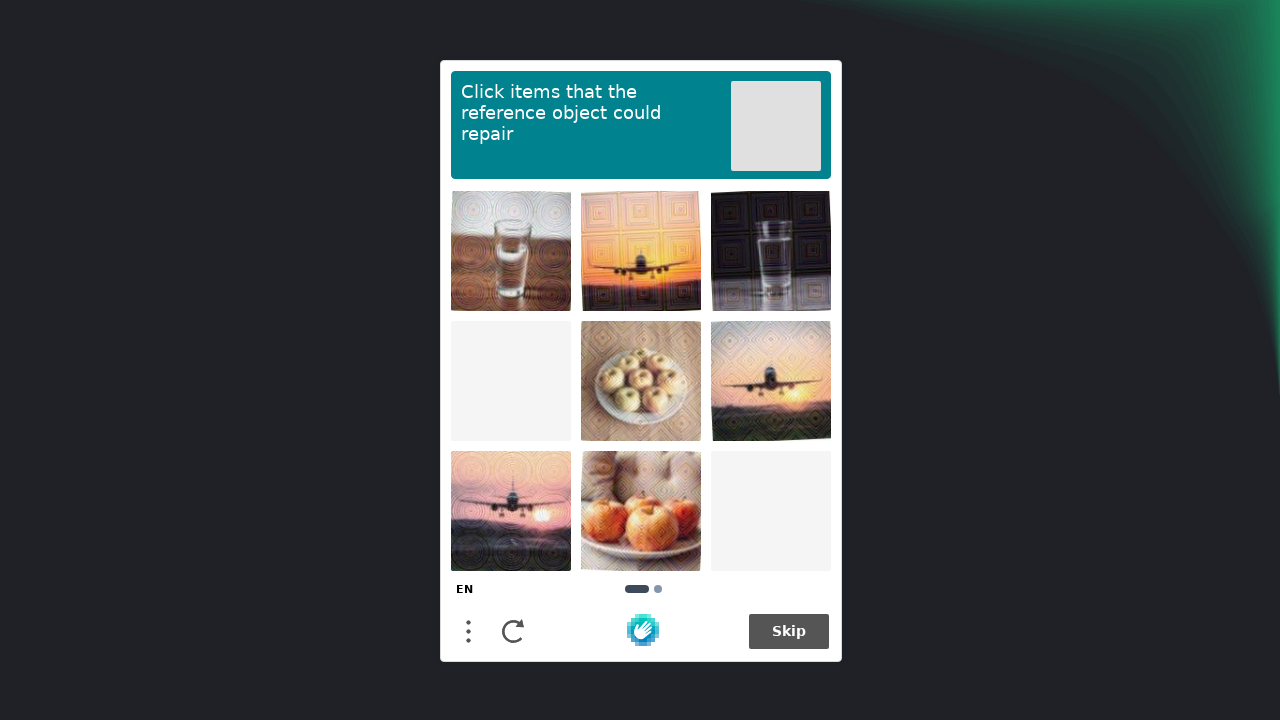

Navigated to Platzi home page
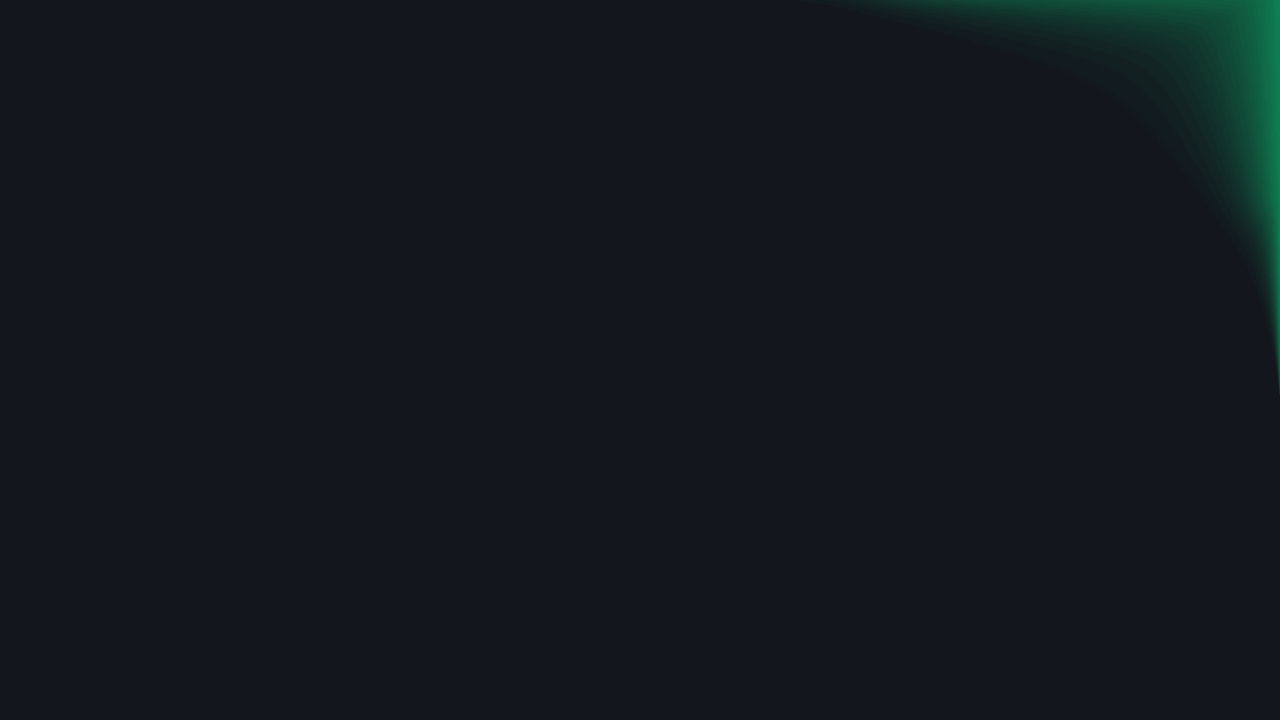

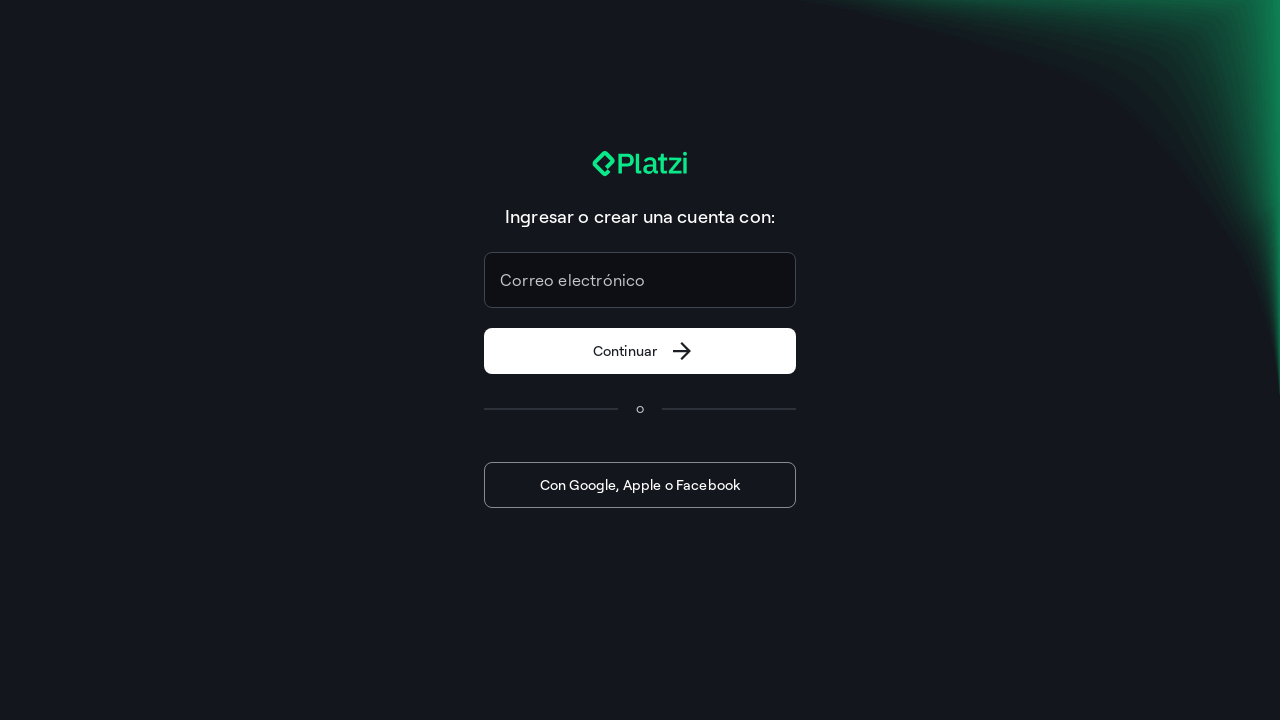